Tests drag and drop functionality by dragging an element to a droppable target area

Starting URL: https://www.leafground.com/drag.xhtml

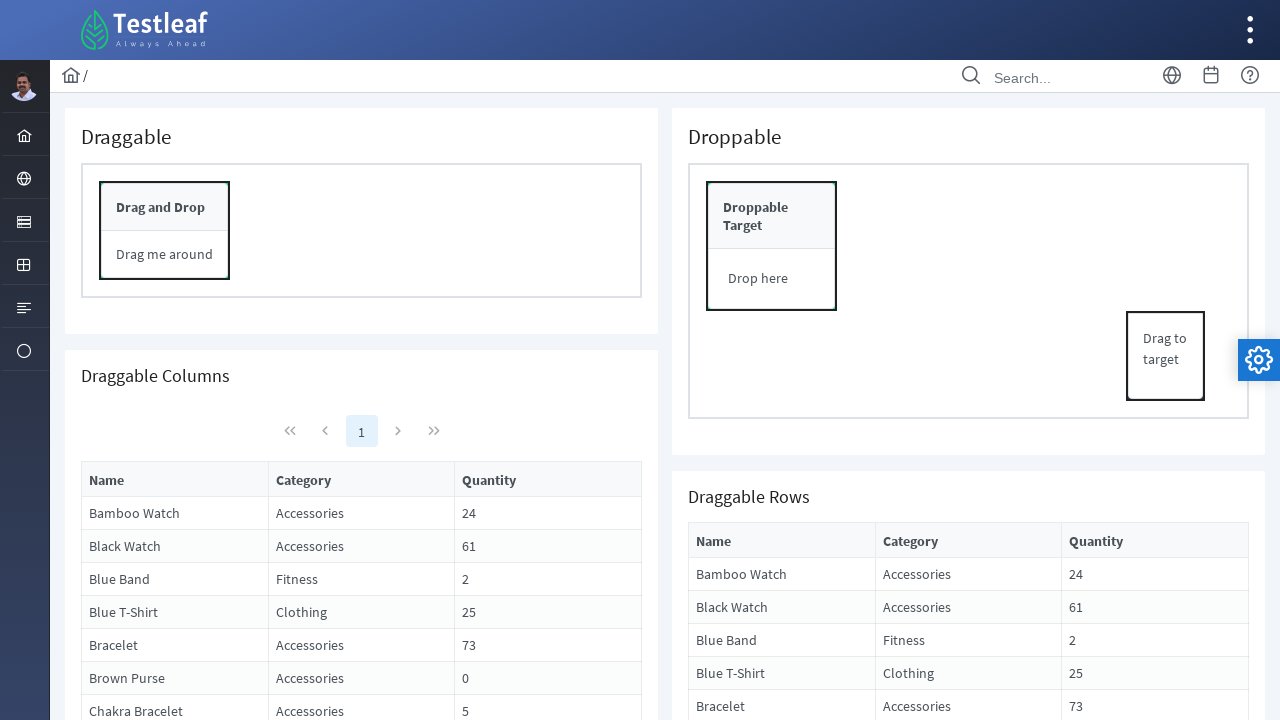

Located draggable element with text 'Drag to target'
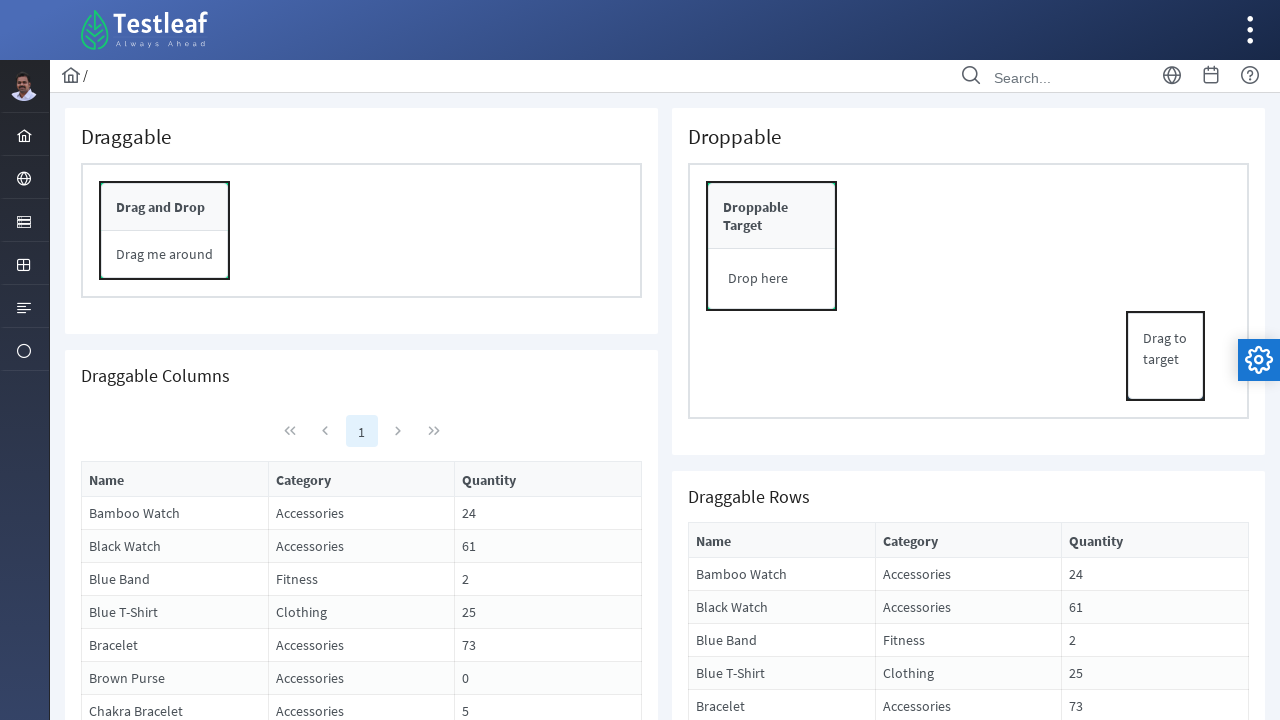

Located drop target element with text 'Droppable Target'
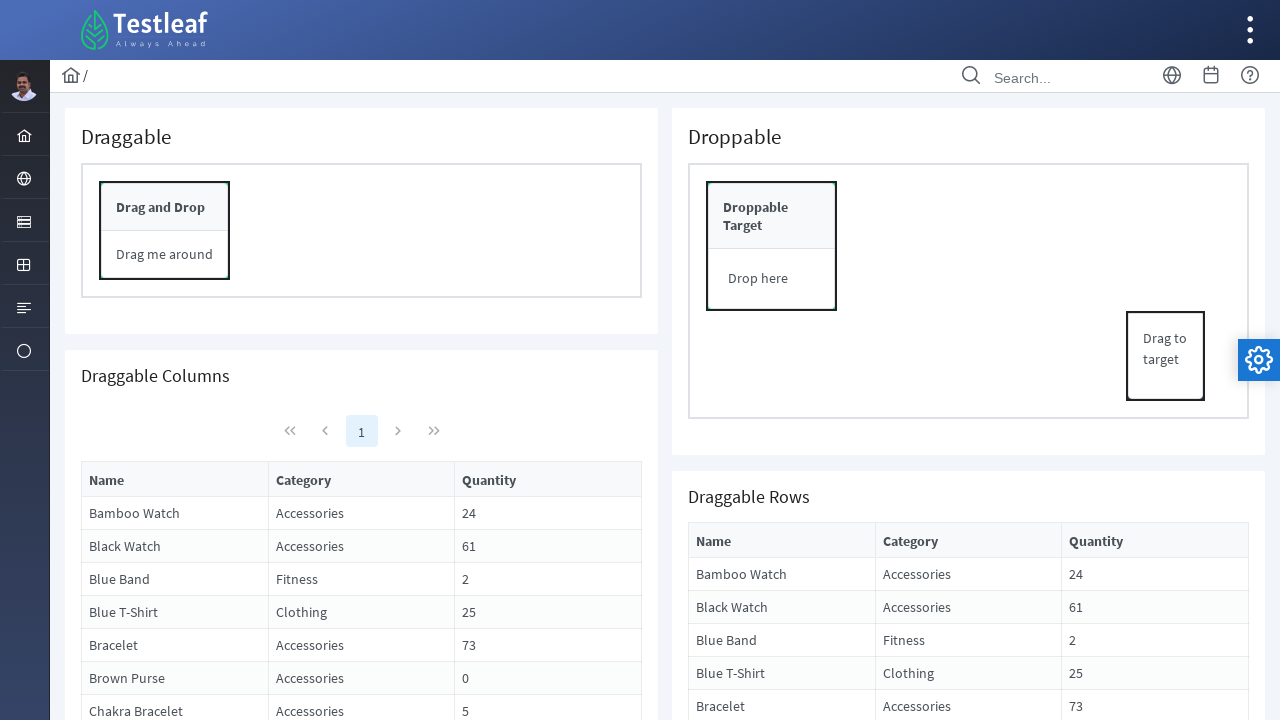

Dragged element to drop target successfully at (756, 207)
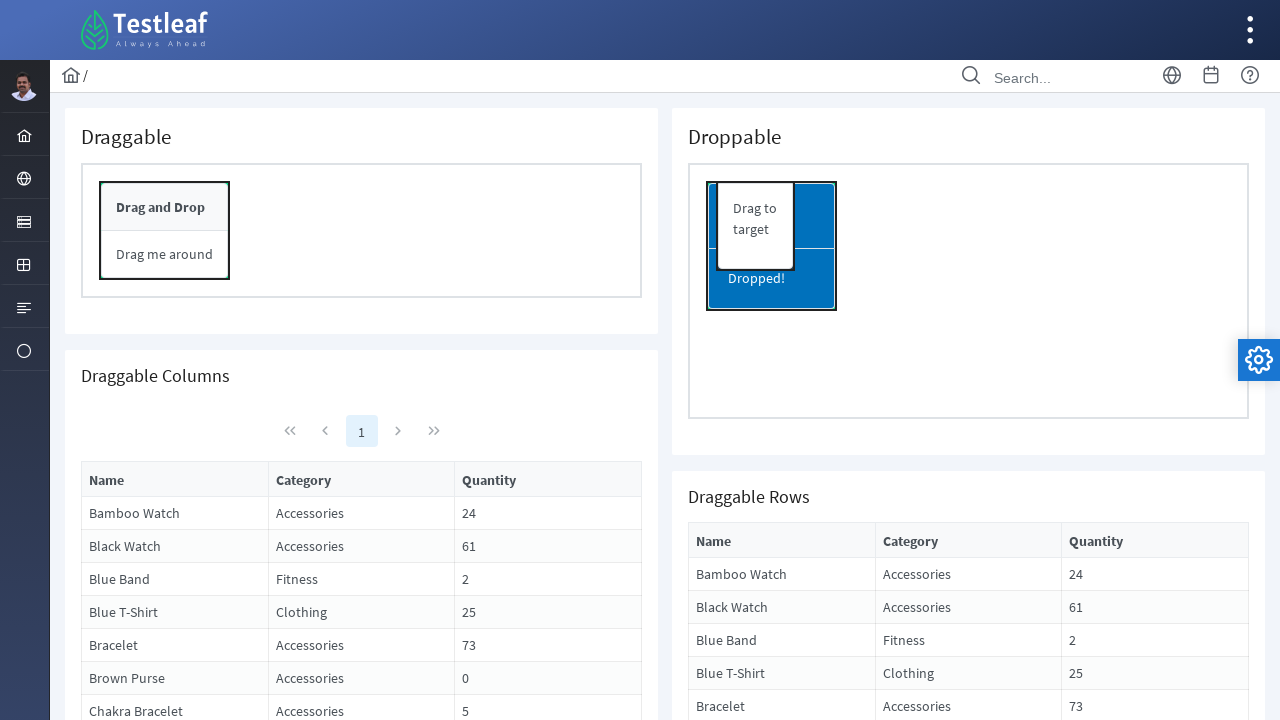

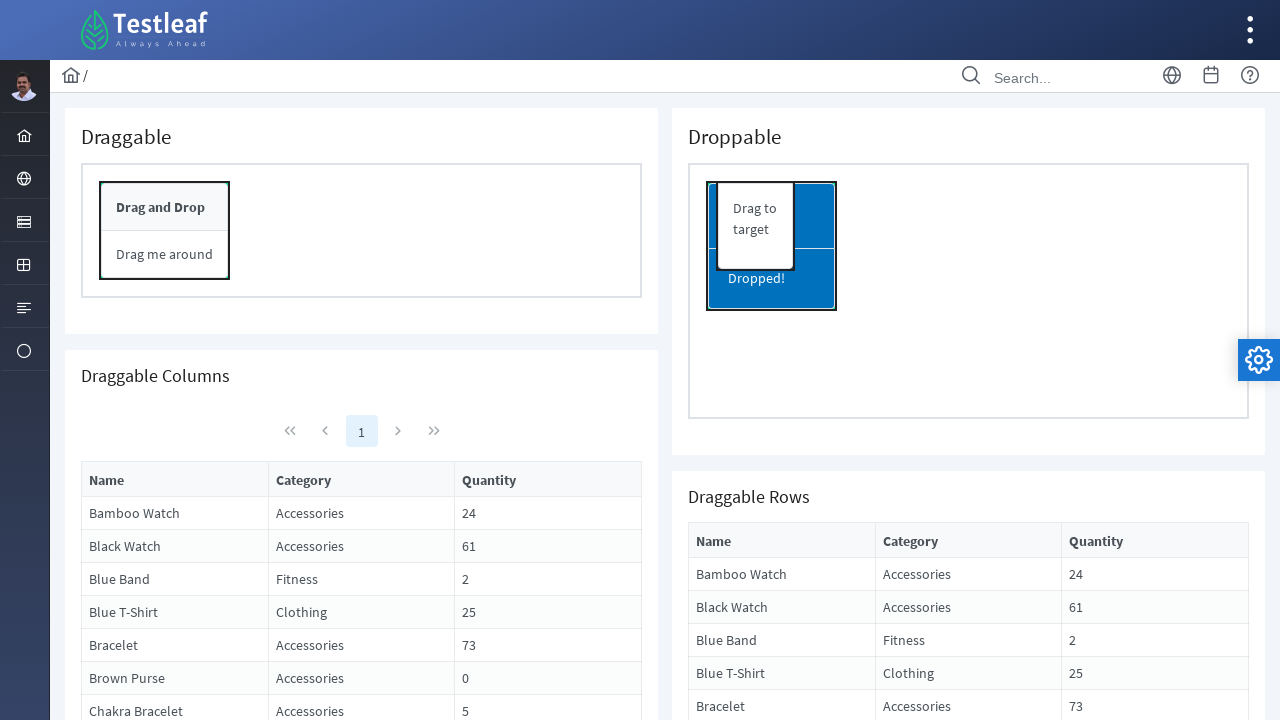